Tests registration form by filling required fields (first name, last name, email) and verifying successful registration message

Starting URL: http://suninjuly.github.io/registration1.html

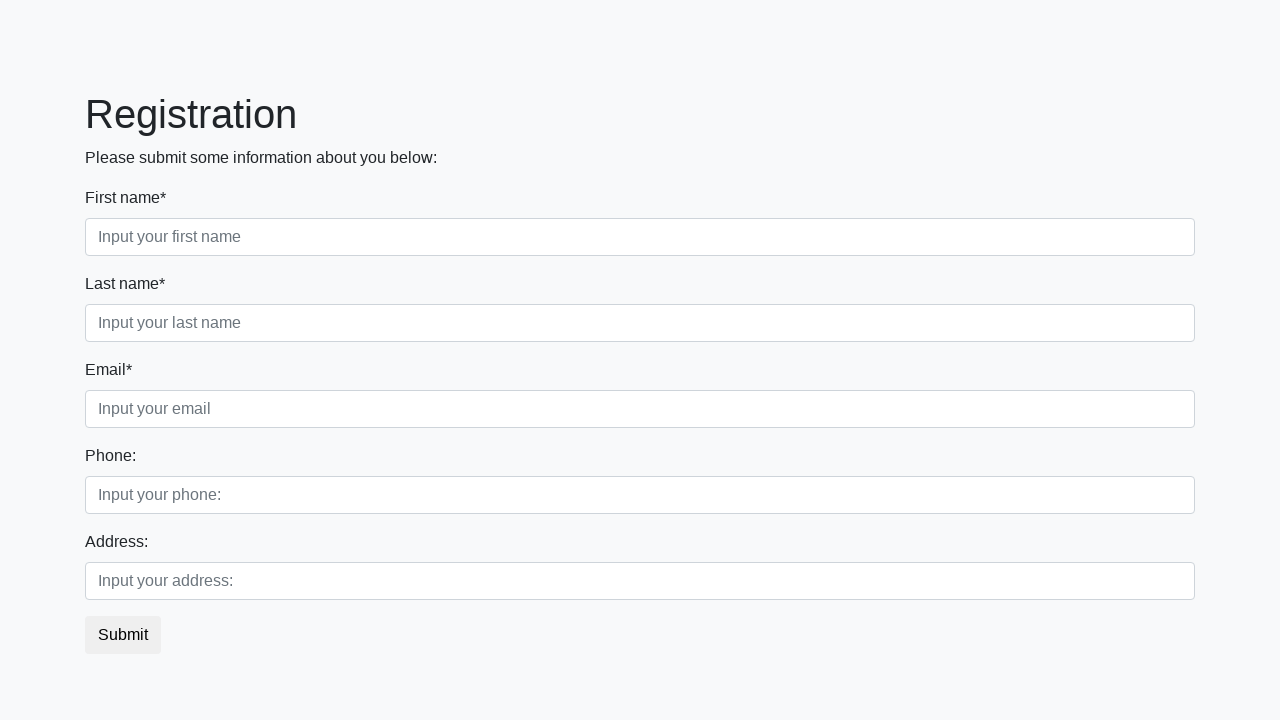

Filled first name field with 'Ivan' on .first_block .first
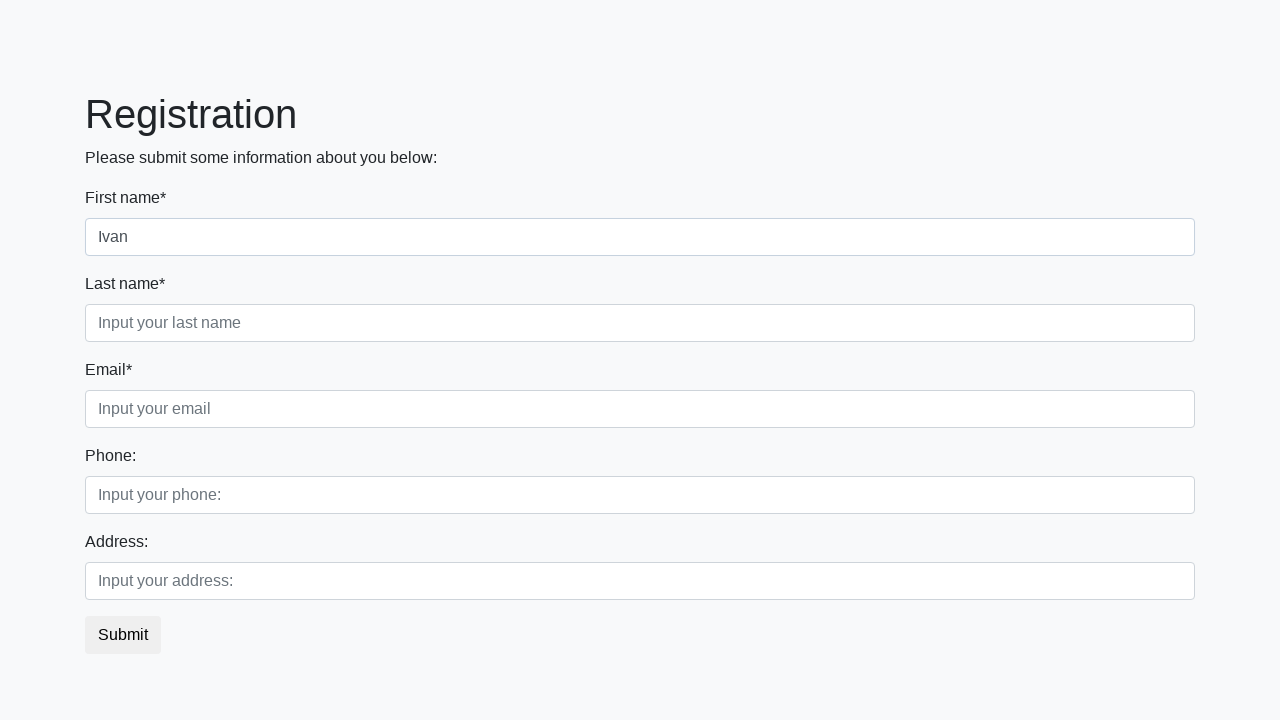

Filled last name field with 'Petrov' on .first_block .second
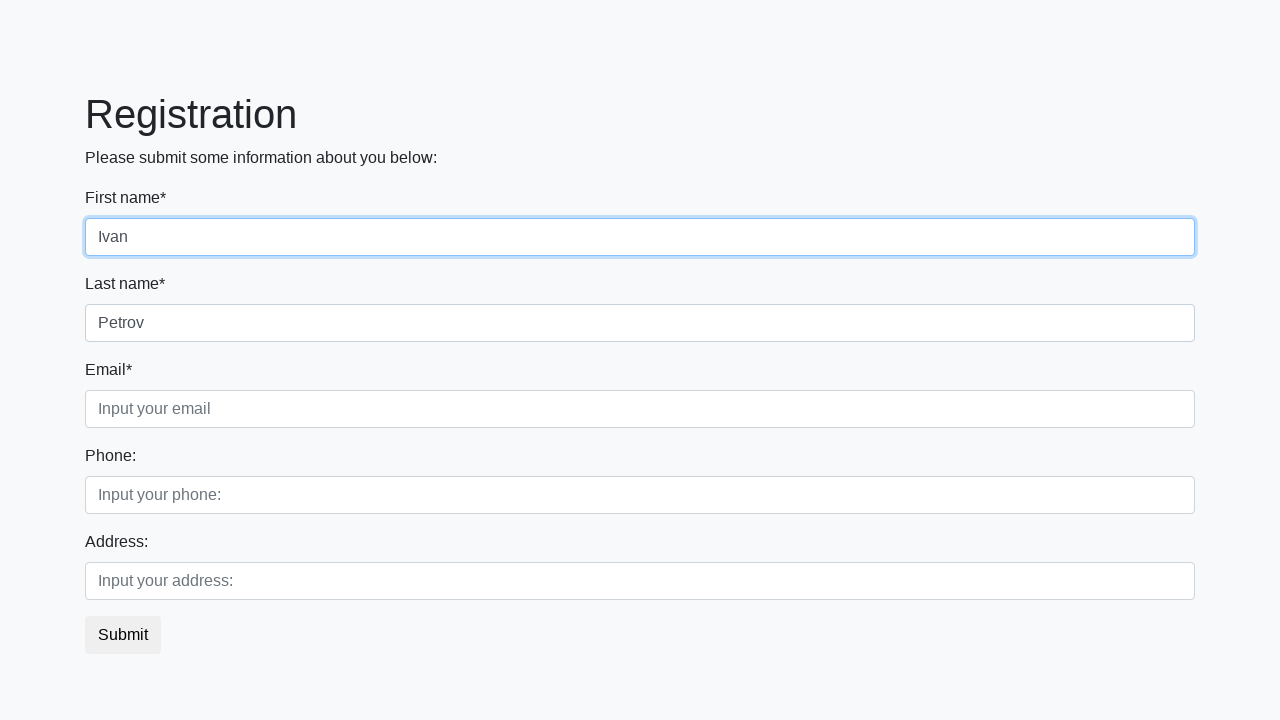

Filled email field with 'ip@mail.ru' on .first_block .third
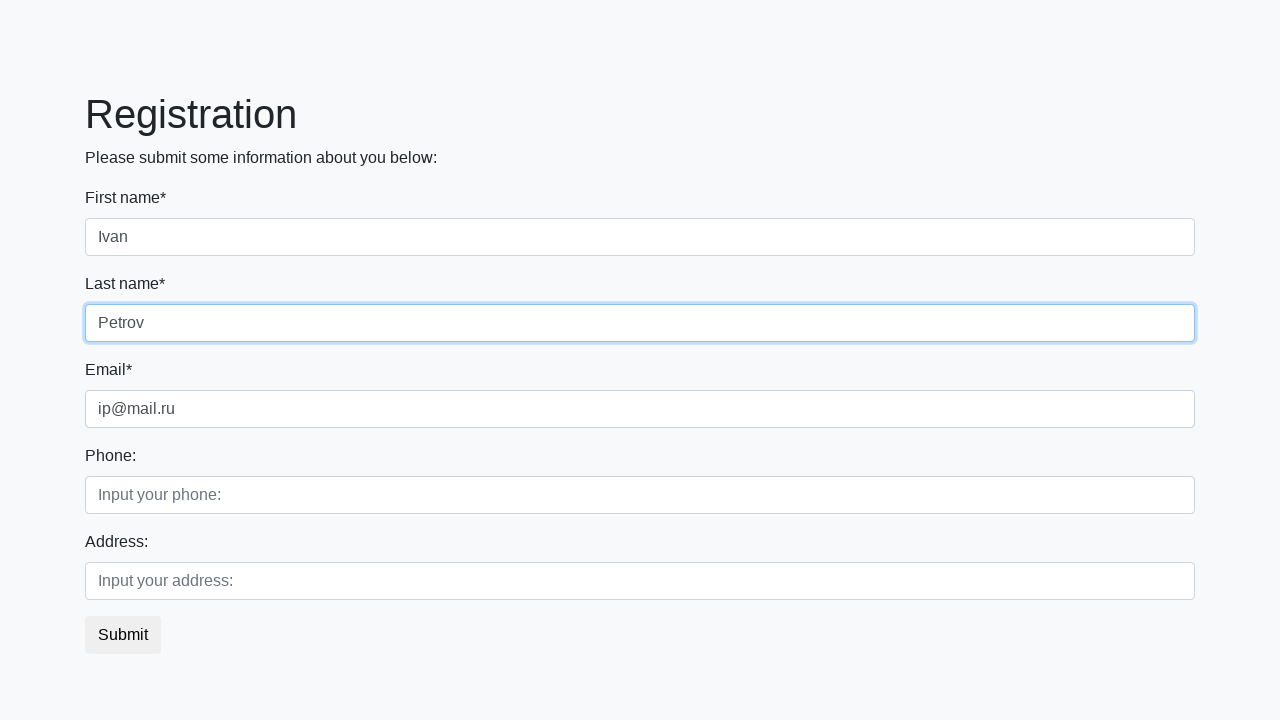

Clicked submit button to register at (123, 635) on button.btn
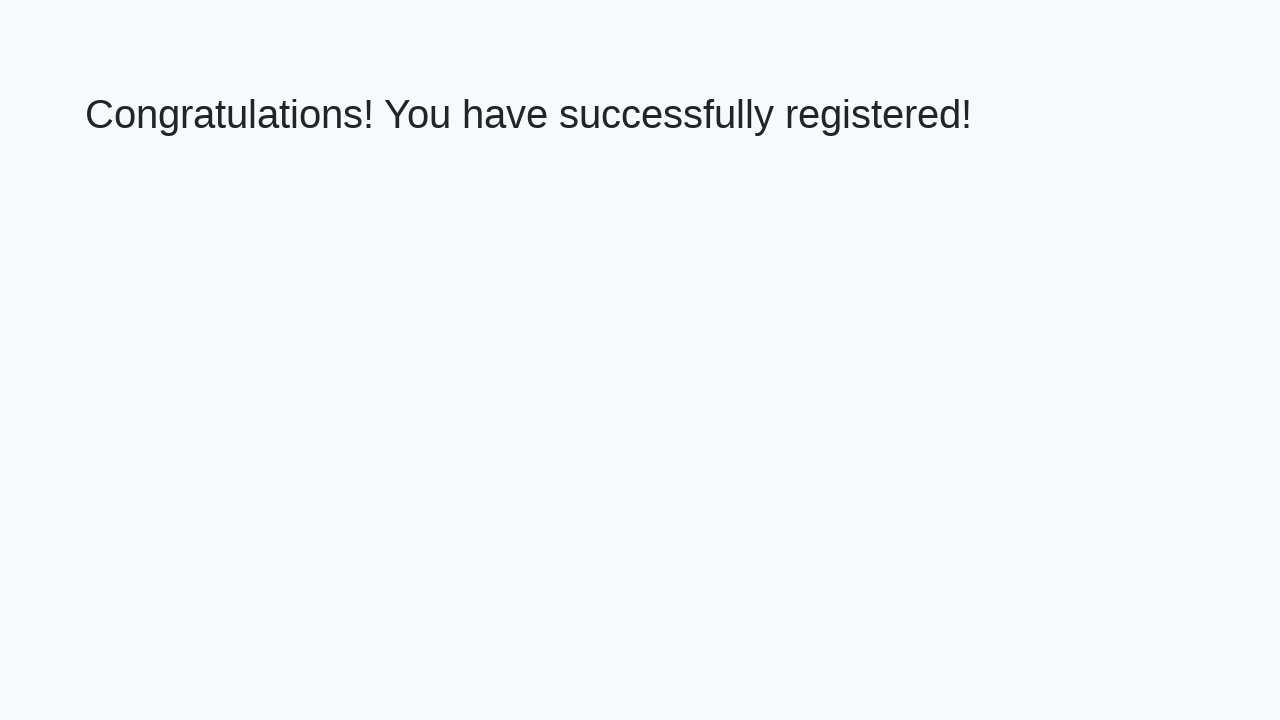

Success message element loaded
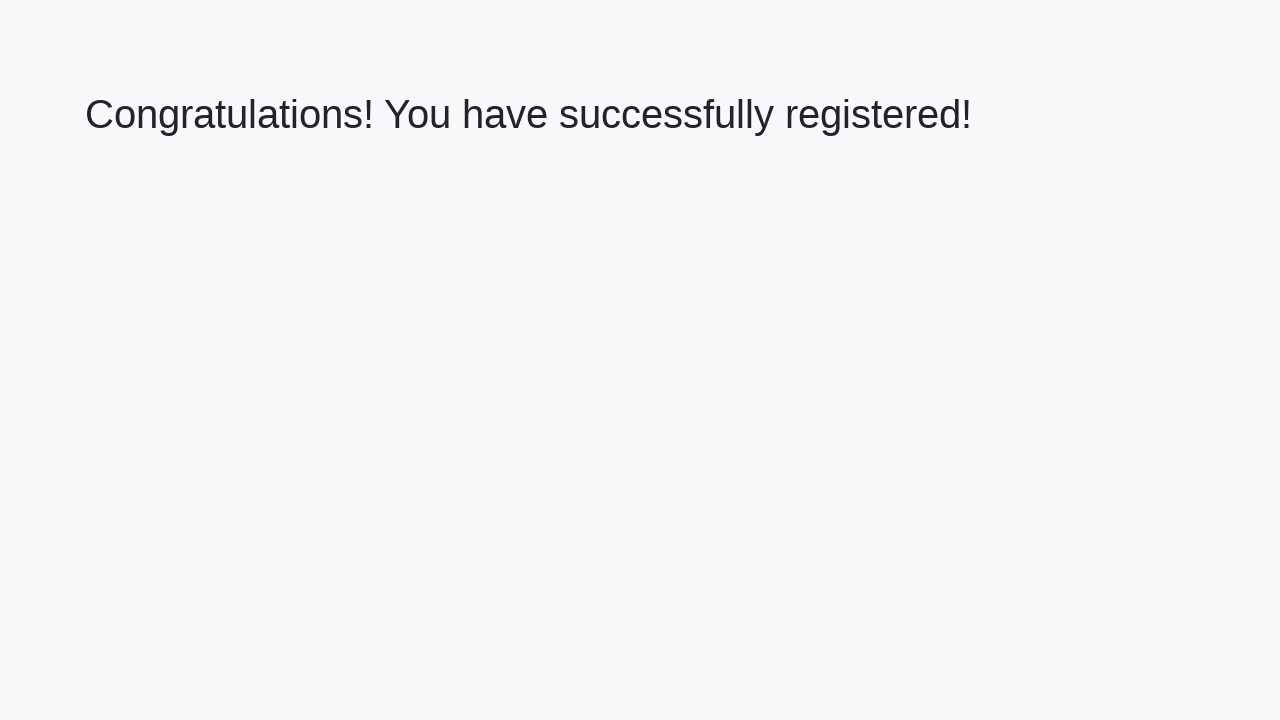

Retrieved success message text: 'Congratulations! You have successfully registered!'
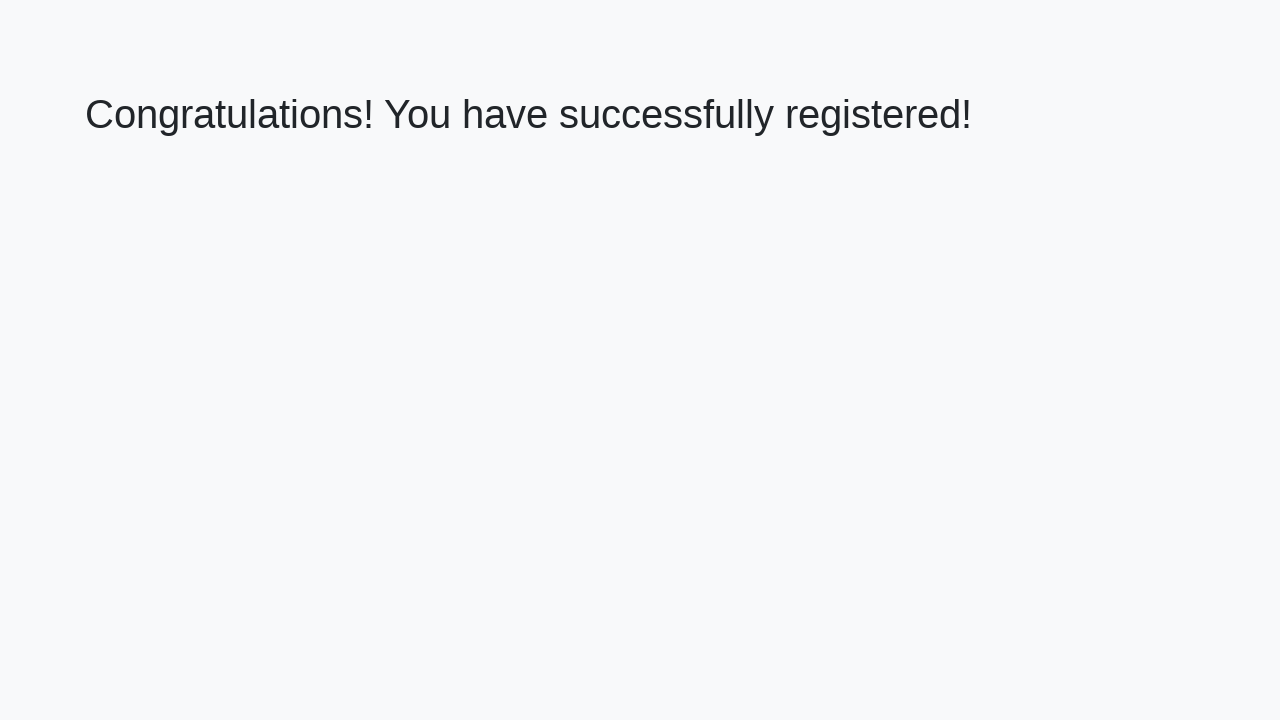

Verified success message matches expected text
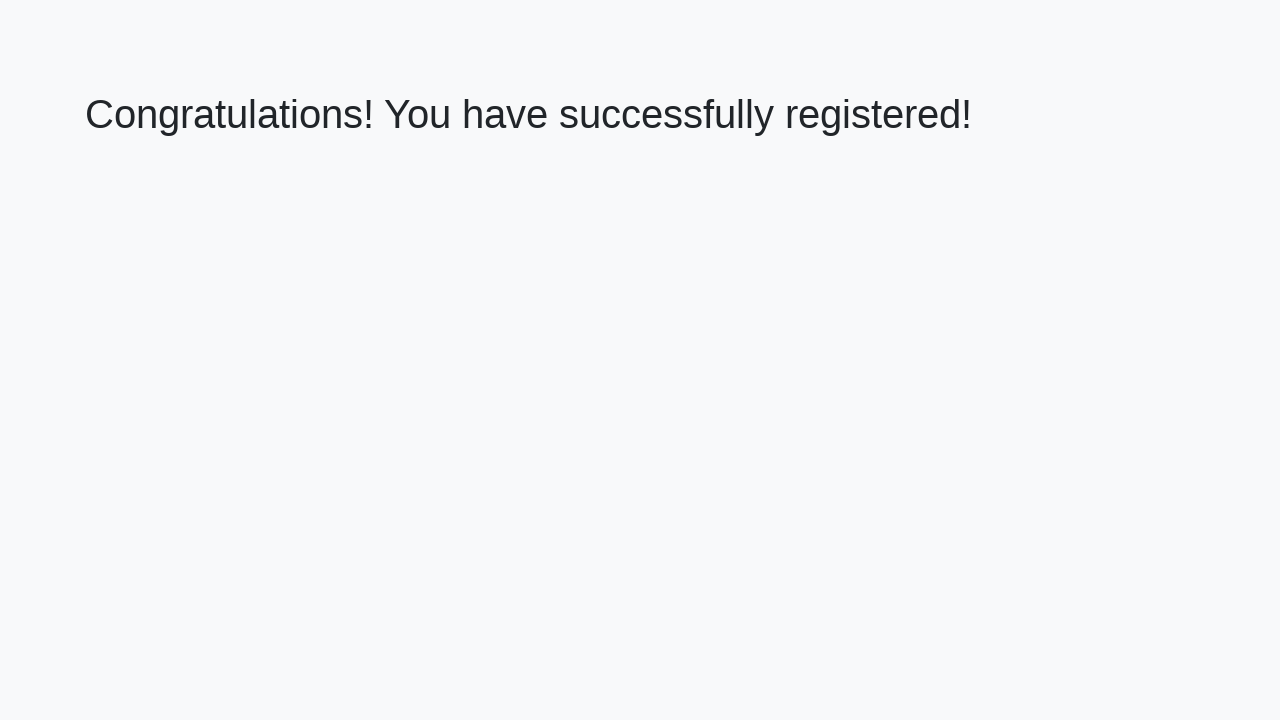

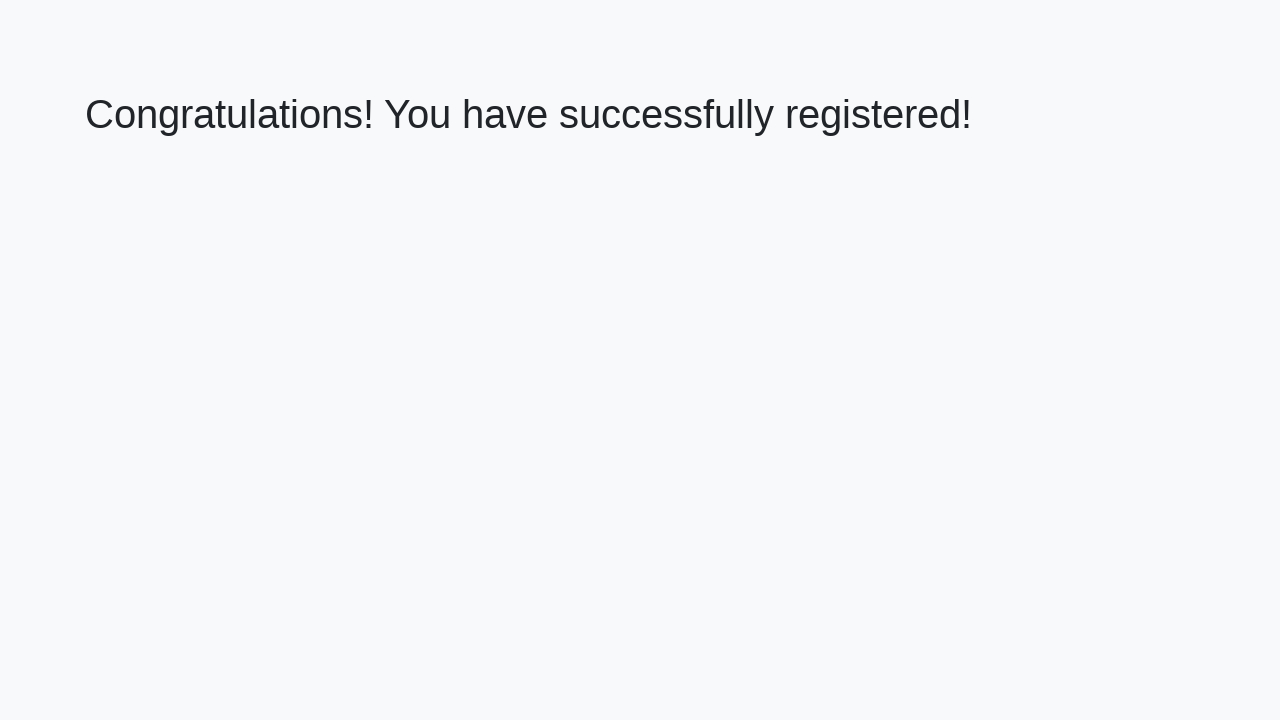